Tests drag and drop functionality on jQuery UI's droppable demo page by dragging an element and dropping it onto a target area within an iframe.

Starting URL: https://jqueryui.com/droppable/

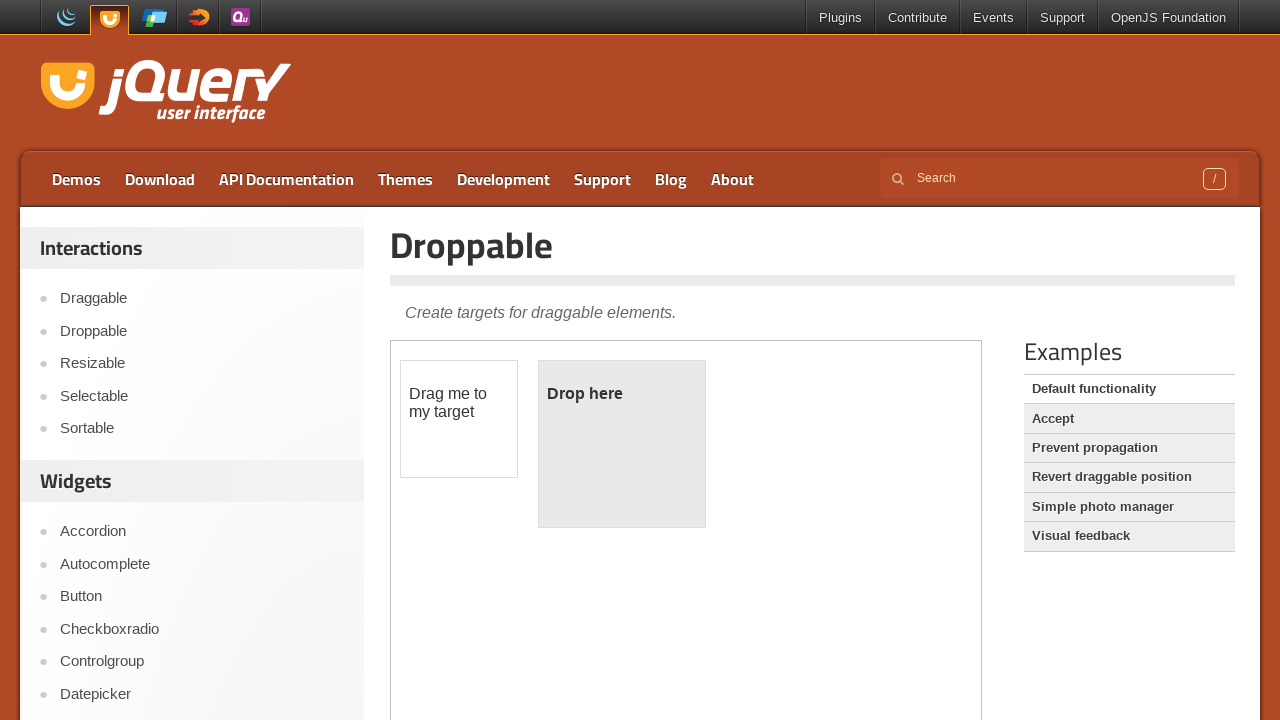

Located the demo iframe containing draggable elements
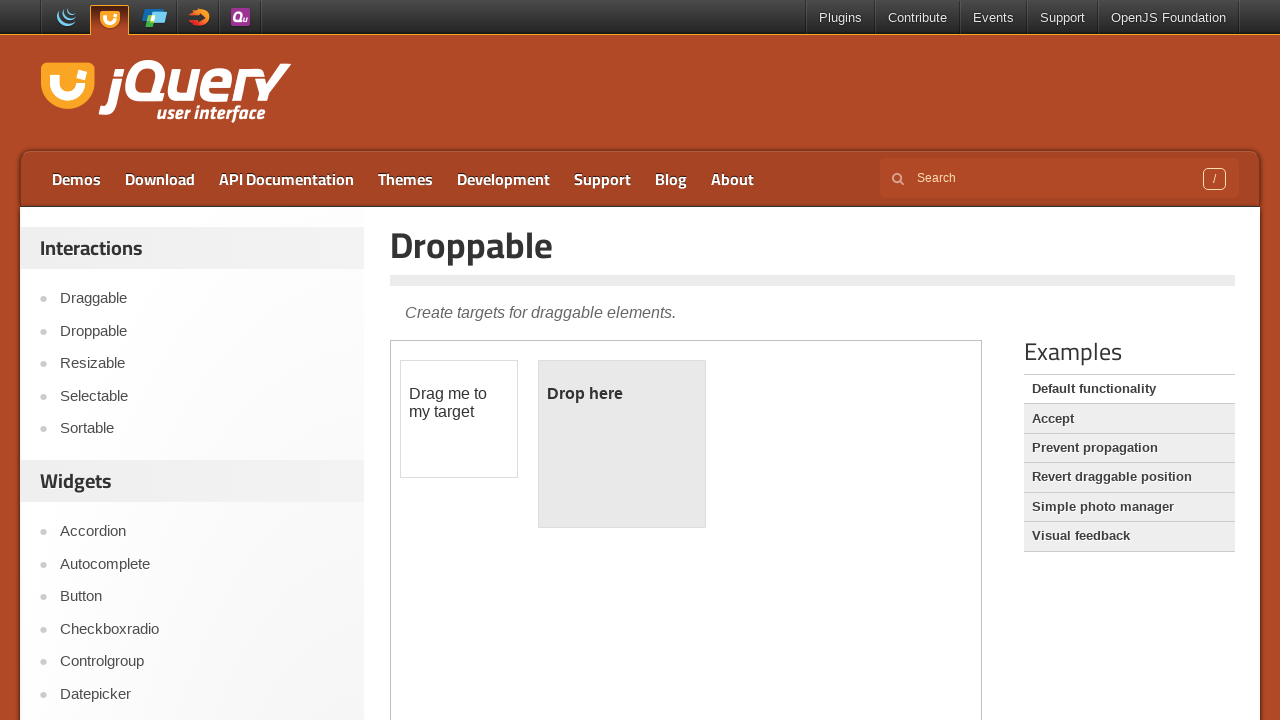

Located the draggable source element
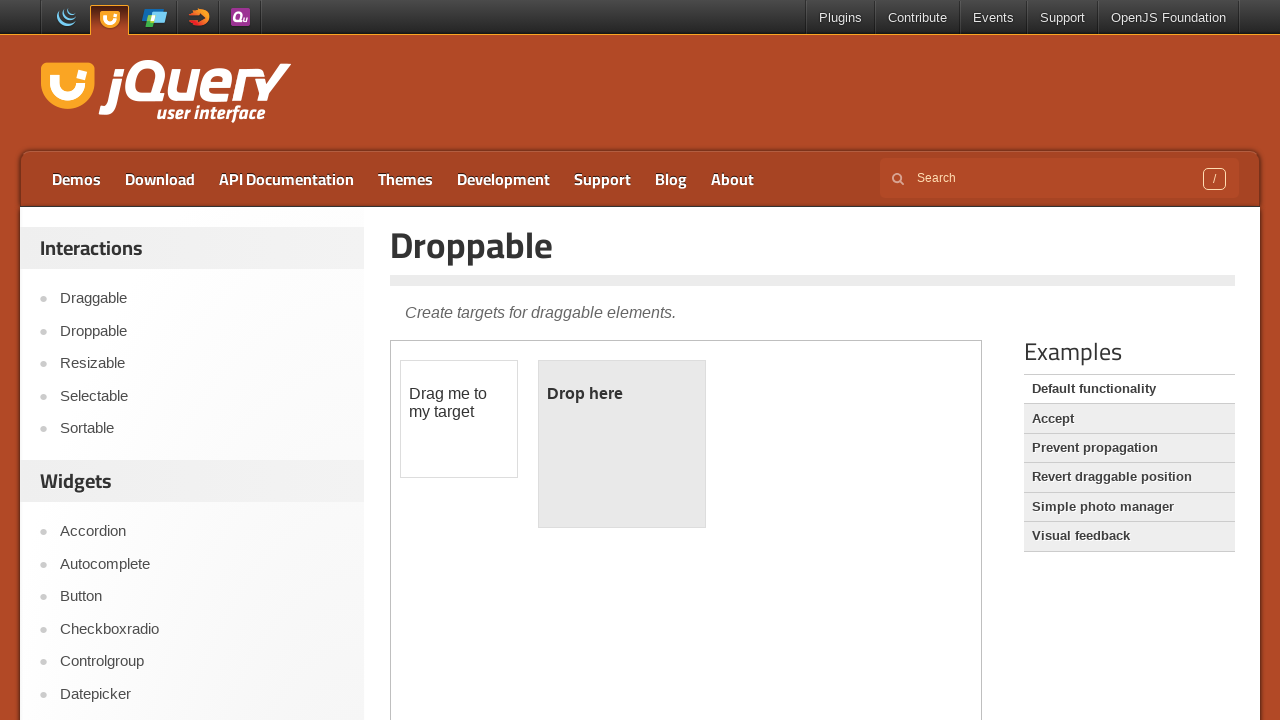

Located the droppable destination element
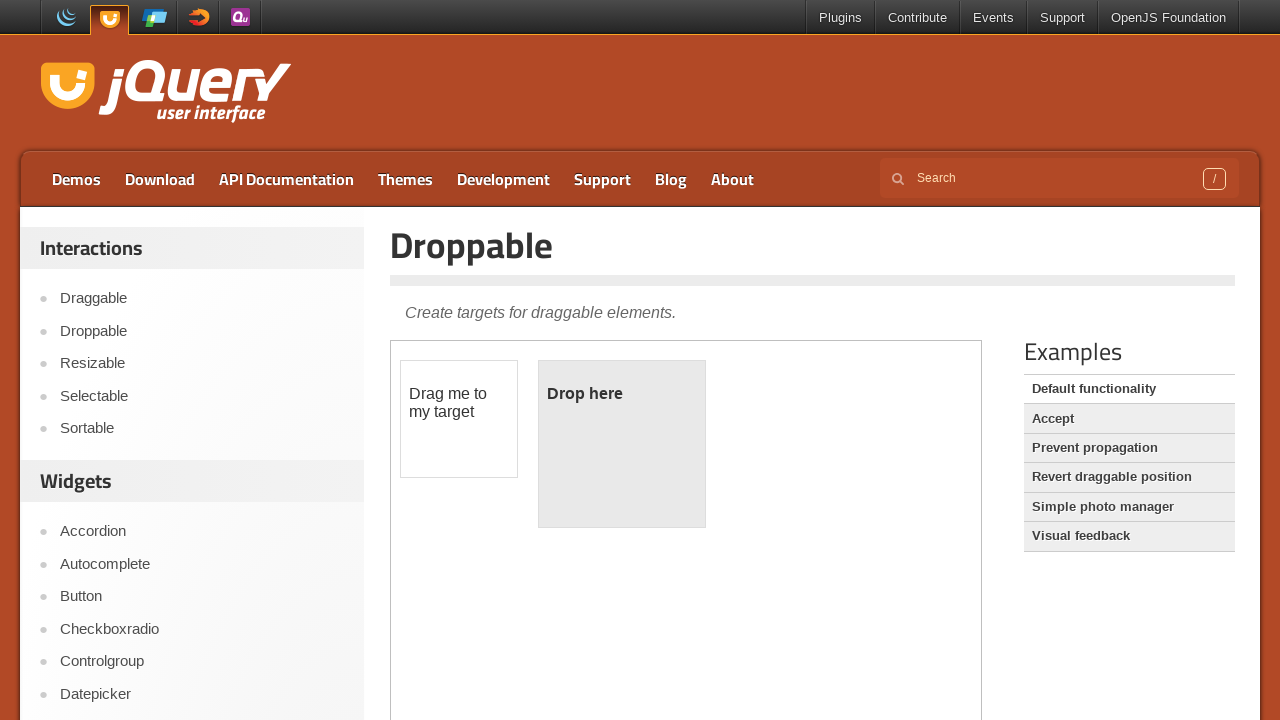

Dragged the source element and dropped it onto the destination area at (622, 444)
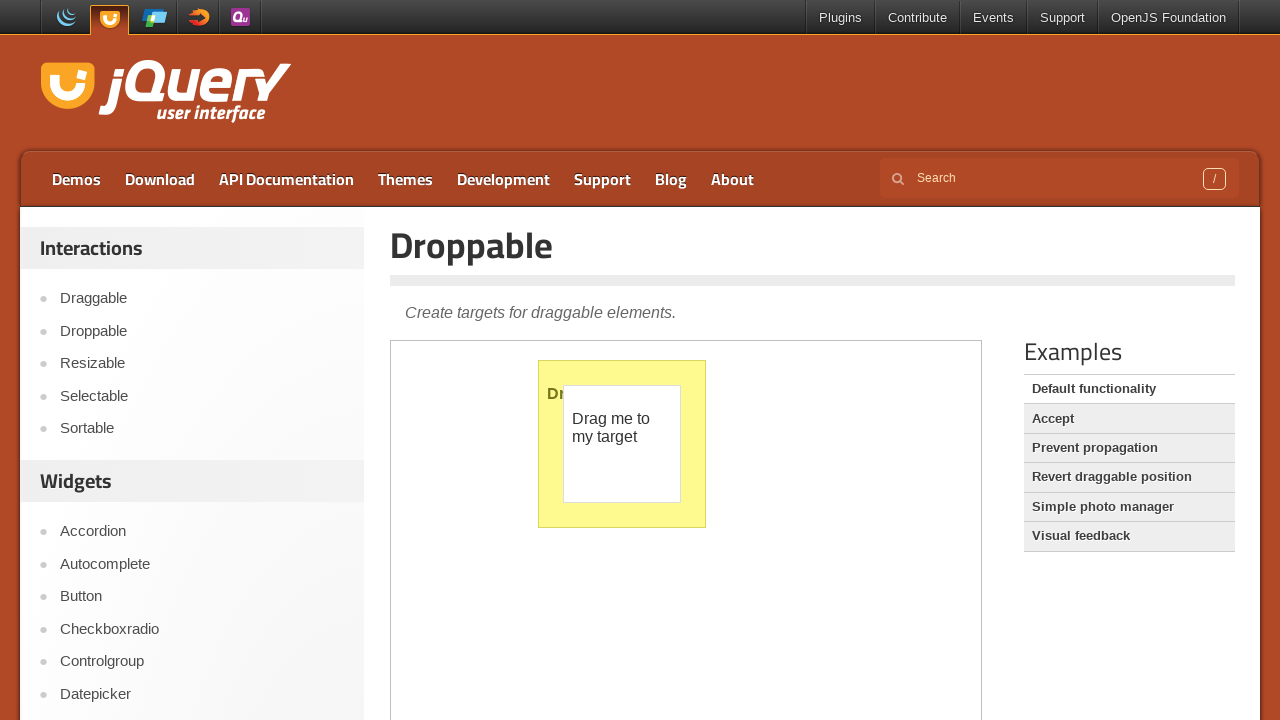

Verified the drop completed successfully - destination element now highlighted
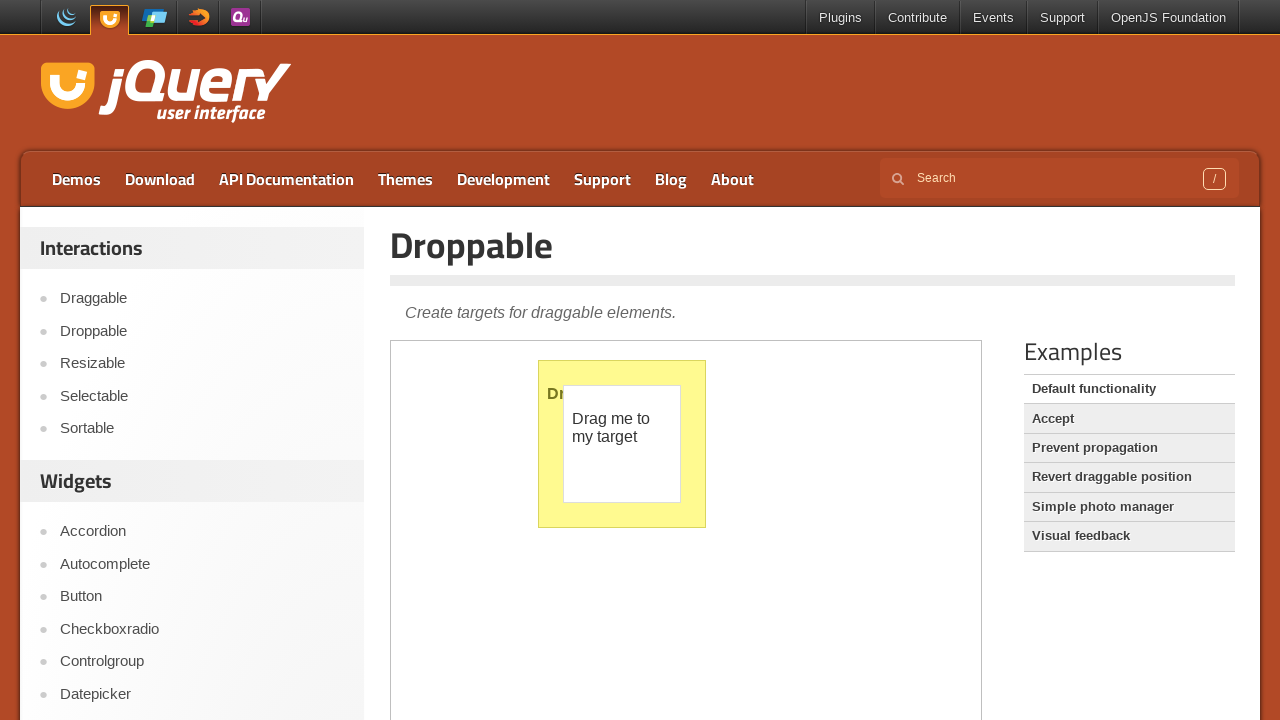

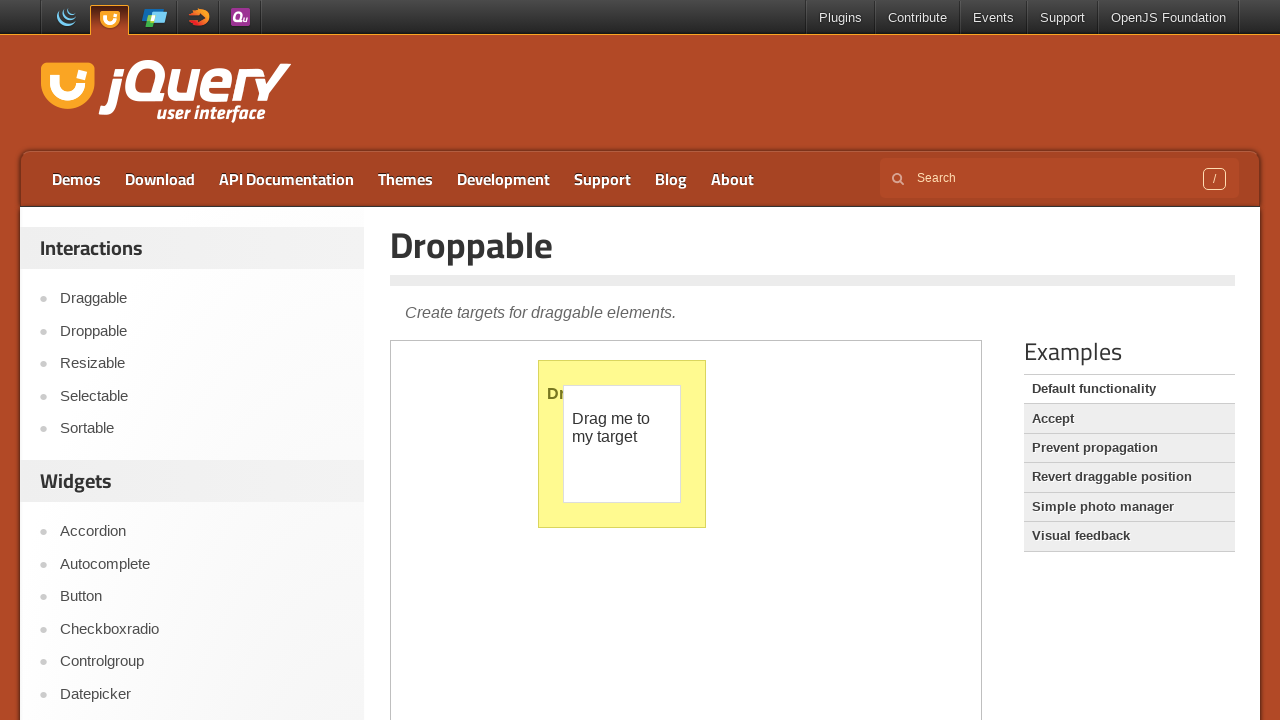